Tests radio button interactions on W3Schools' HTML5 radio input example page by selecting various radio button options within an iframe and submitting the form.

Starting URL: https://www.w3schools.com/tags/tryit.asp?filename=tryhtml5_input_type_radio

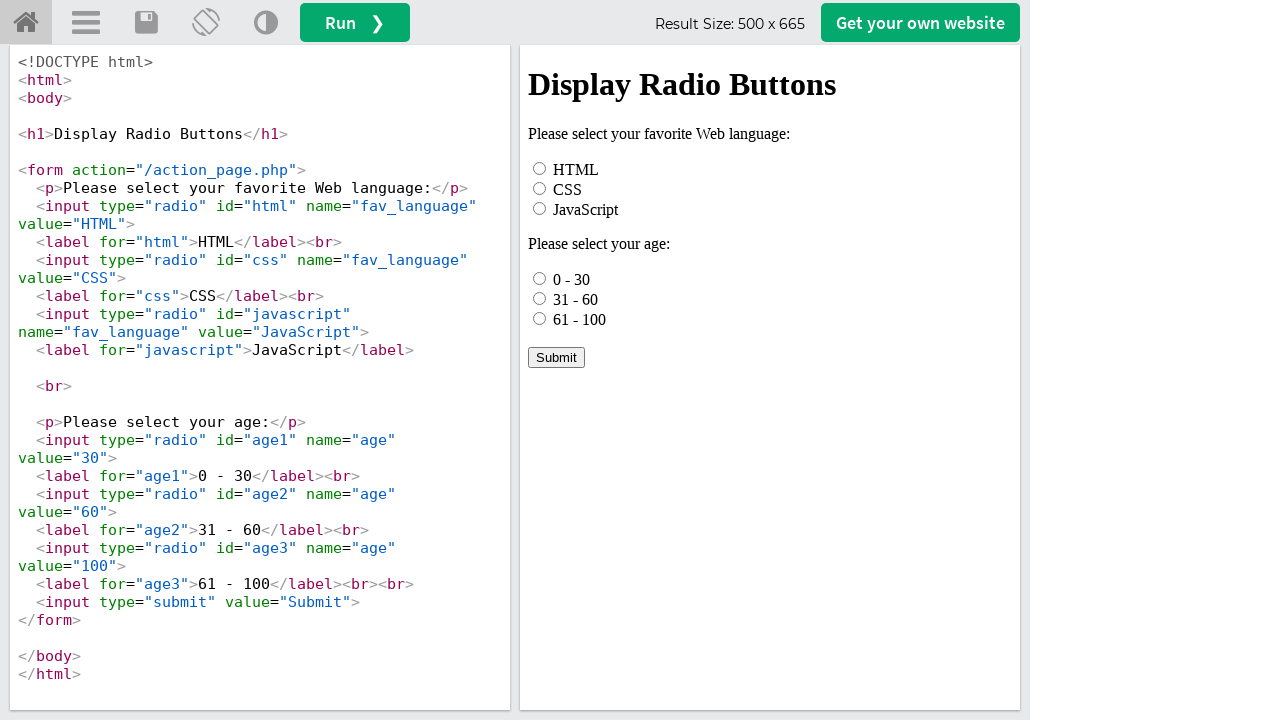

Clicked the HTML radio button option in the iframe at (540, 168) on iframe[name="iframeResult"] >> internal:control=enter-frame >> #html
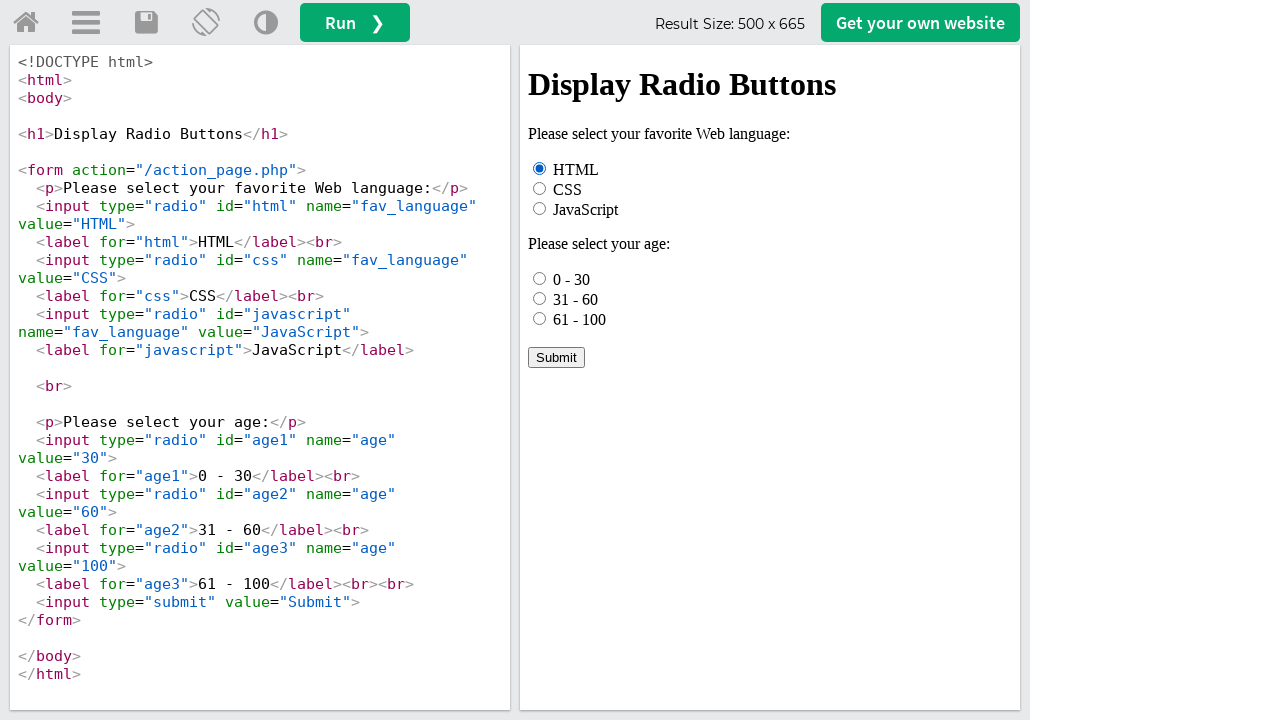

Checked the first age radio button (0 - 30) at (540, 278) on iframe[name="iframeResult"] >> internal:control=enter-frame >> input[name="age"]
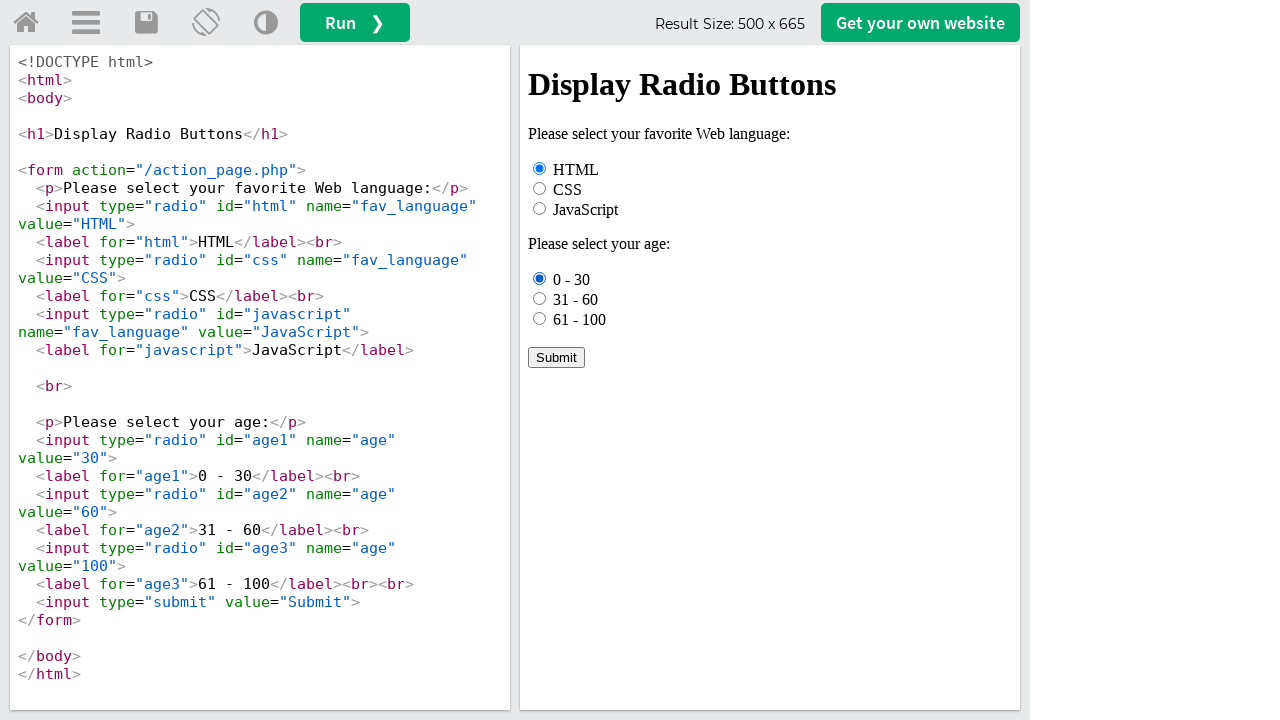

Clicked the third age radio button (61 - 100) at (540, 318) on iframe[name="iframeResult"] >> internal:control=enter-frame >> input[name="age"]
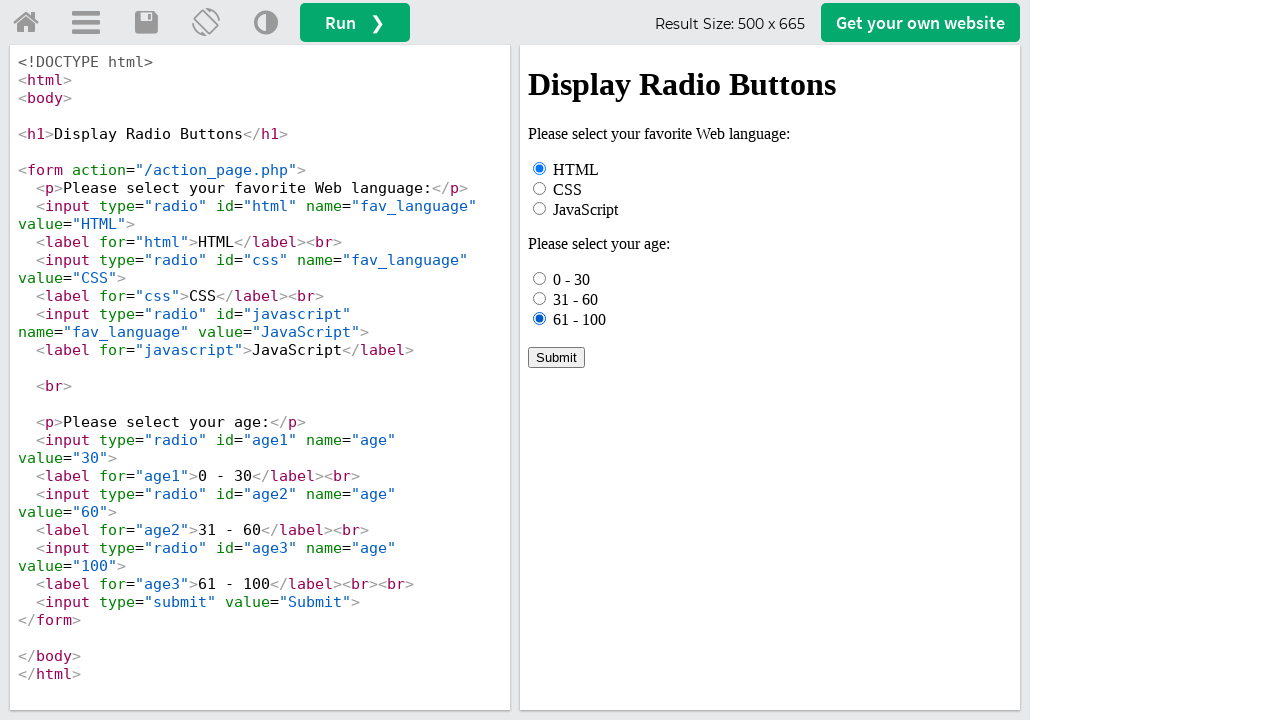

Clicked the '31 - 60' age radio button by label text at (576, 299) on iframe[name="iframeResult"] >> internal:control=enter-frame >> text=31 - 60
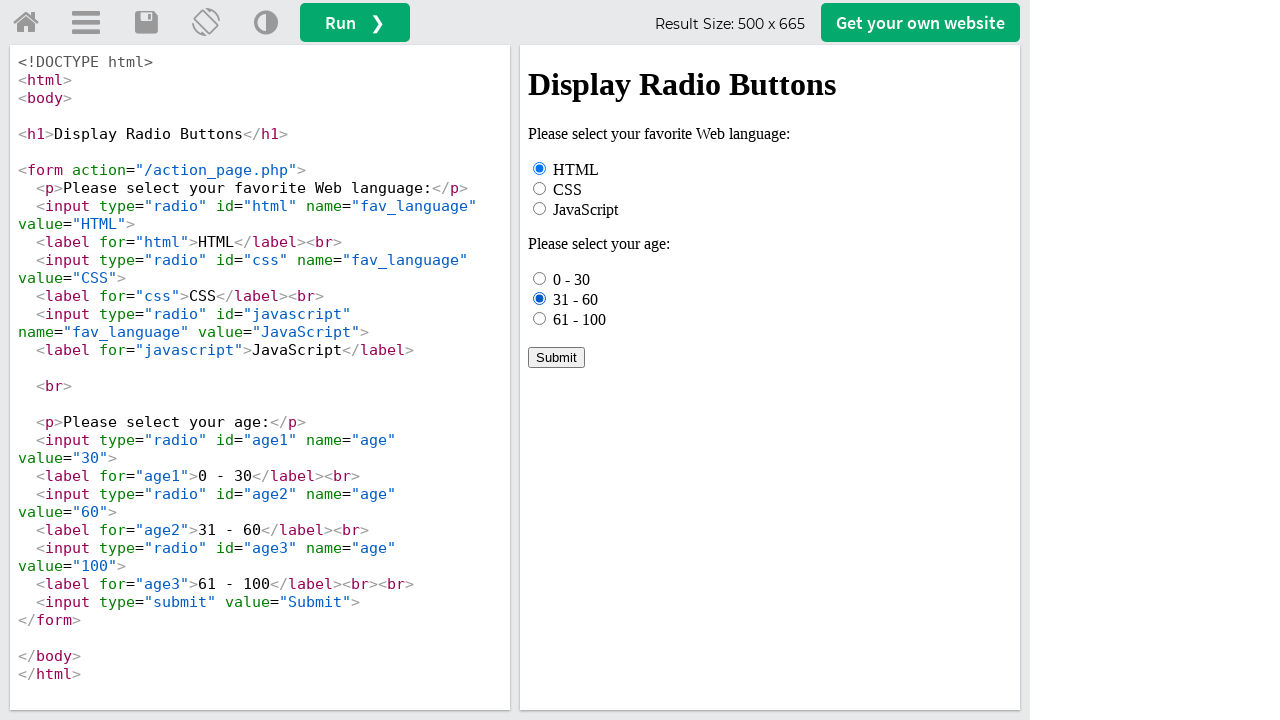

Clicked the Submit button to submit the form at (556, 357) on iframe[name="iframeResult"] >> internal:control=enter-frame >> text=Submit
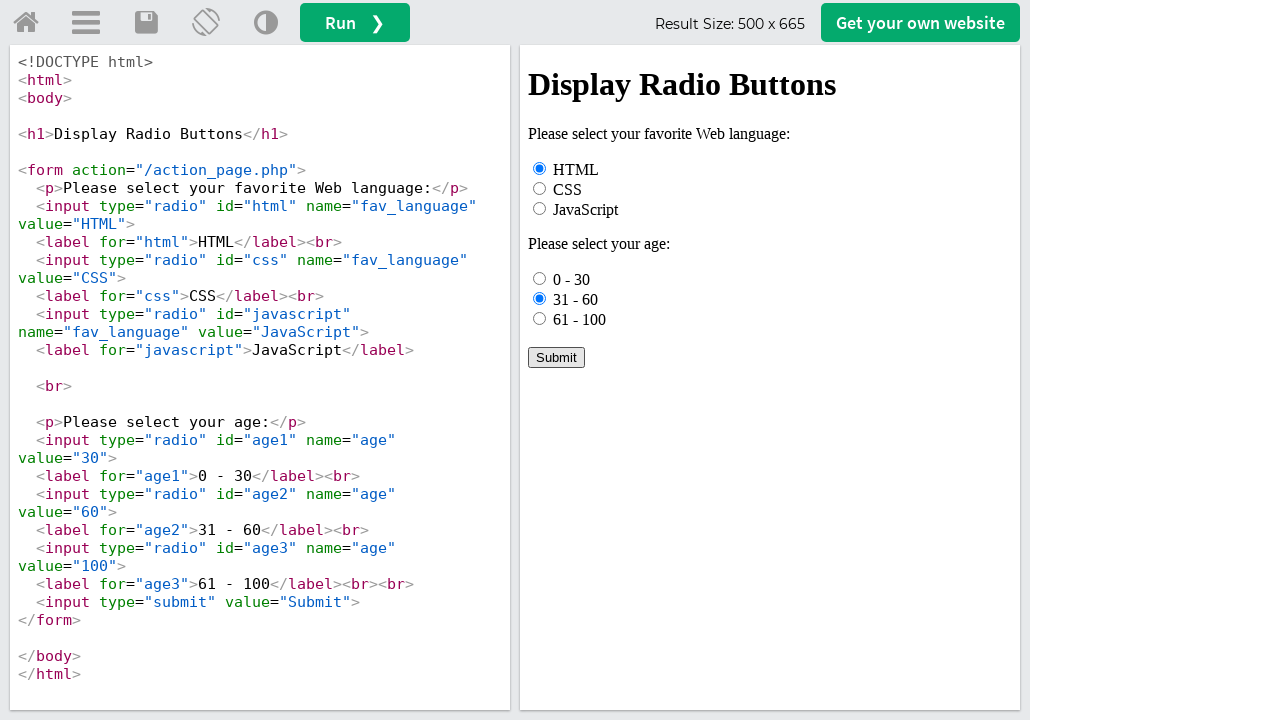

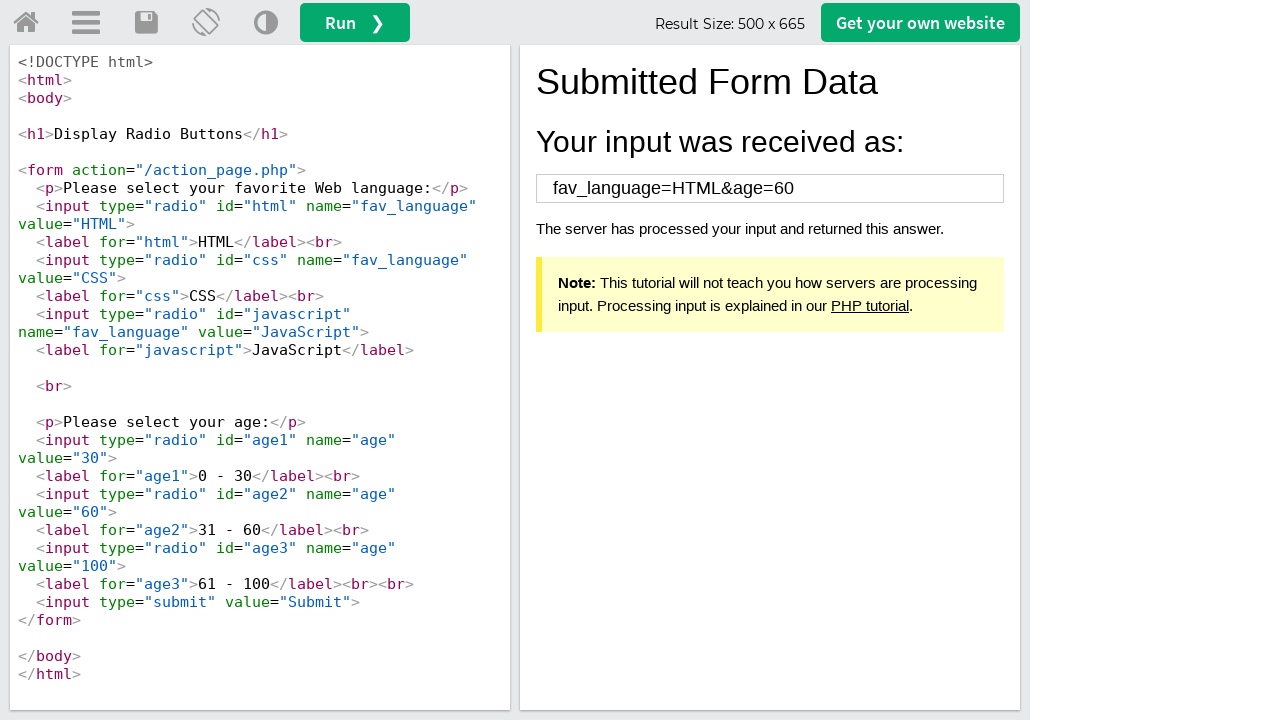